Tests right-click context menu functionality by right-clicking an element, hovering over quit option, and clicking it

Starting URL: http://swisnl.github.io/jQuery-contextMenu/demo.html

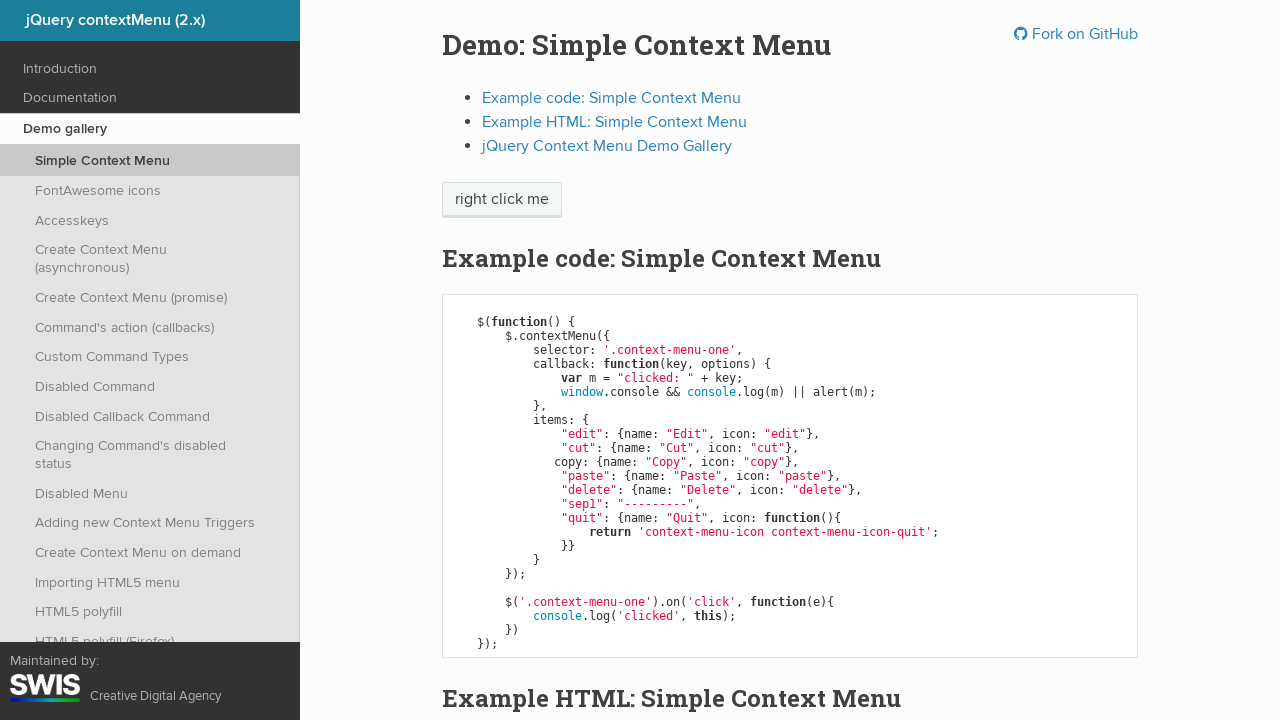

Right-click target element loaded
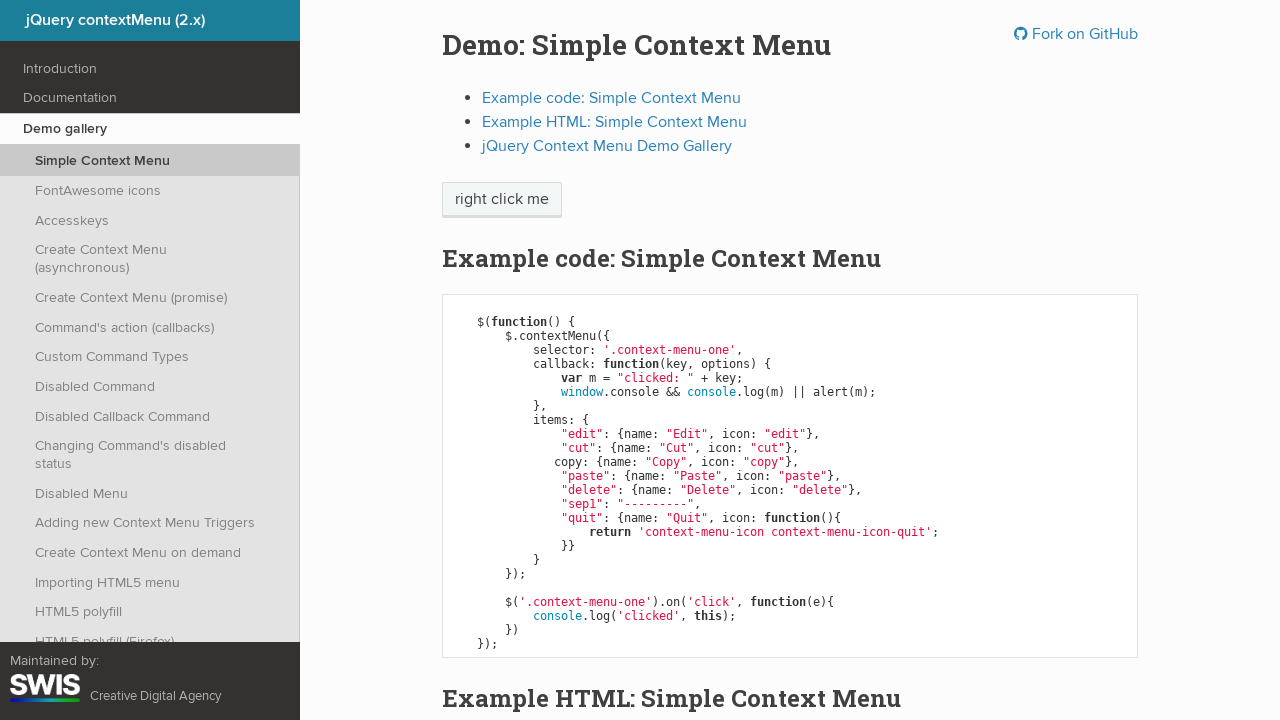

Right-clicked on the target element at (502, 200) on //span[text()='right click me']
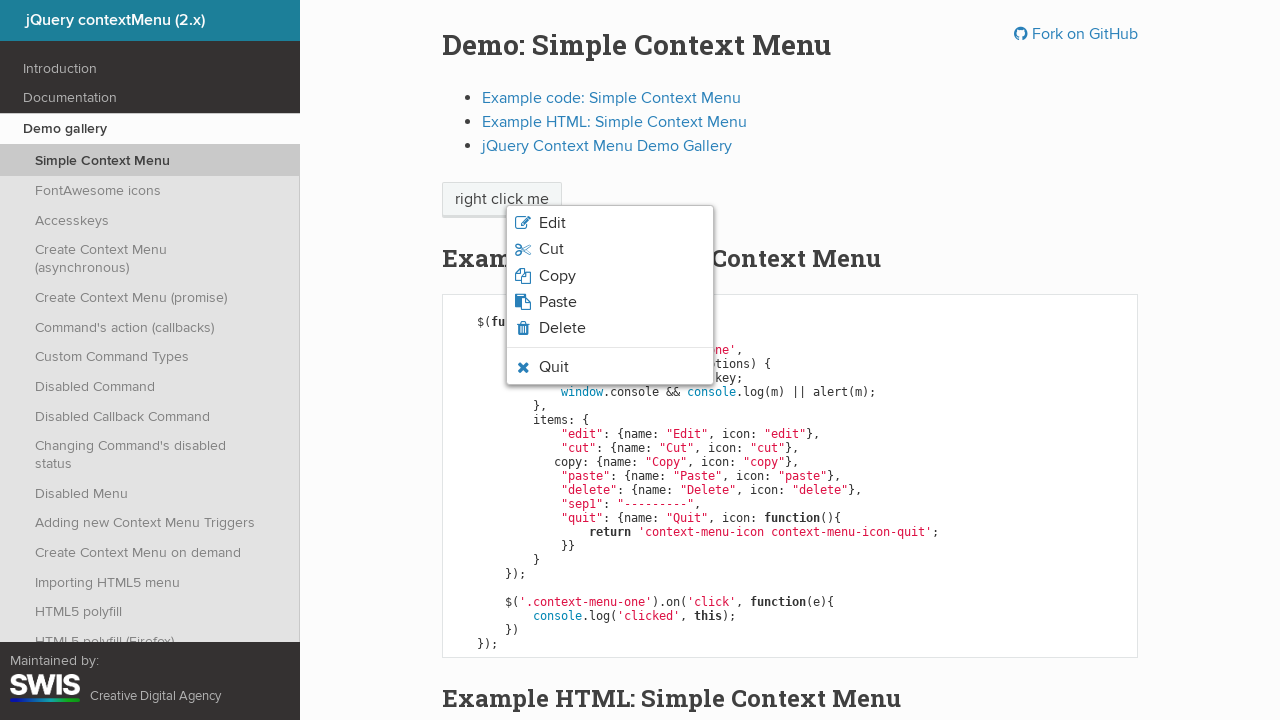

Context menu appeared with quit option
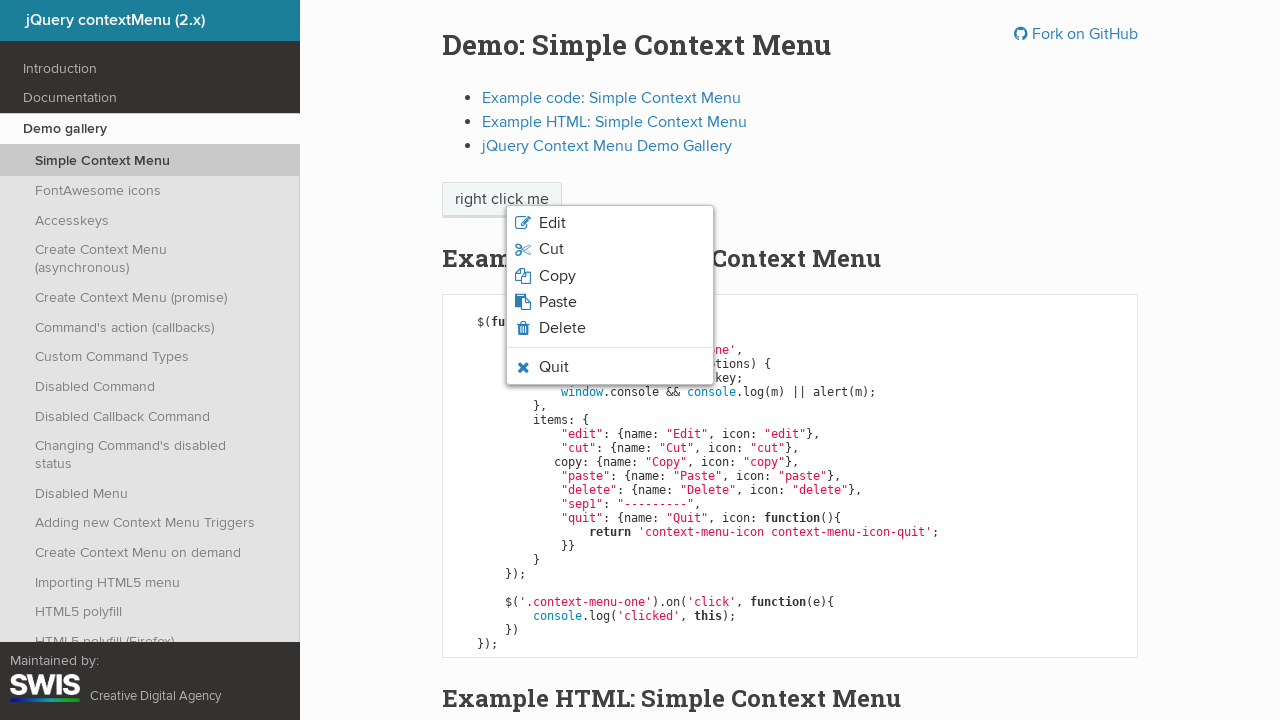

Hovered over quit option in context menu at (610, 367) on li.context-menu-icon-quit
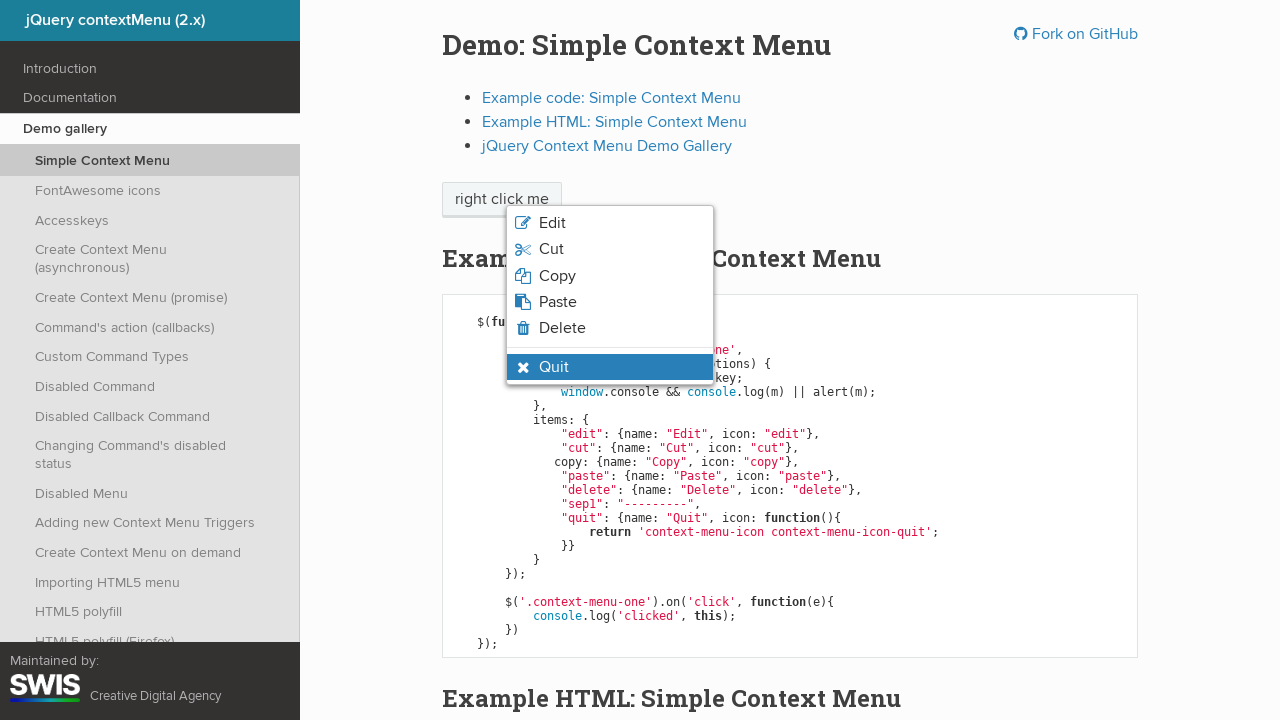

Clicked quit option from context menu at (610, 367) on li.context-menu-icon-quit
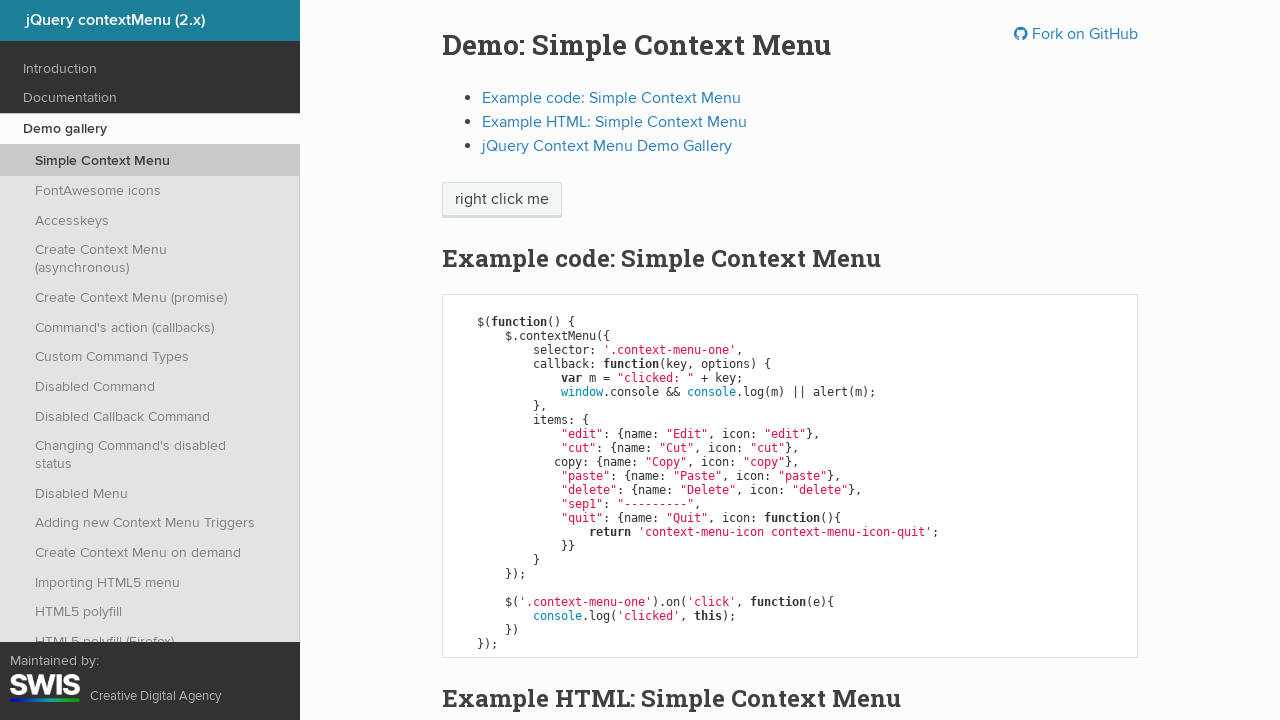

Accepted the alert dialog
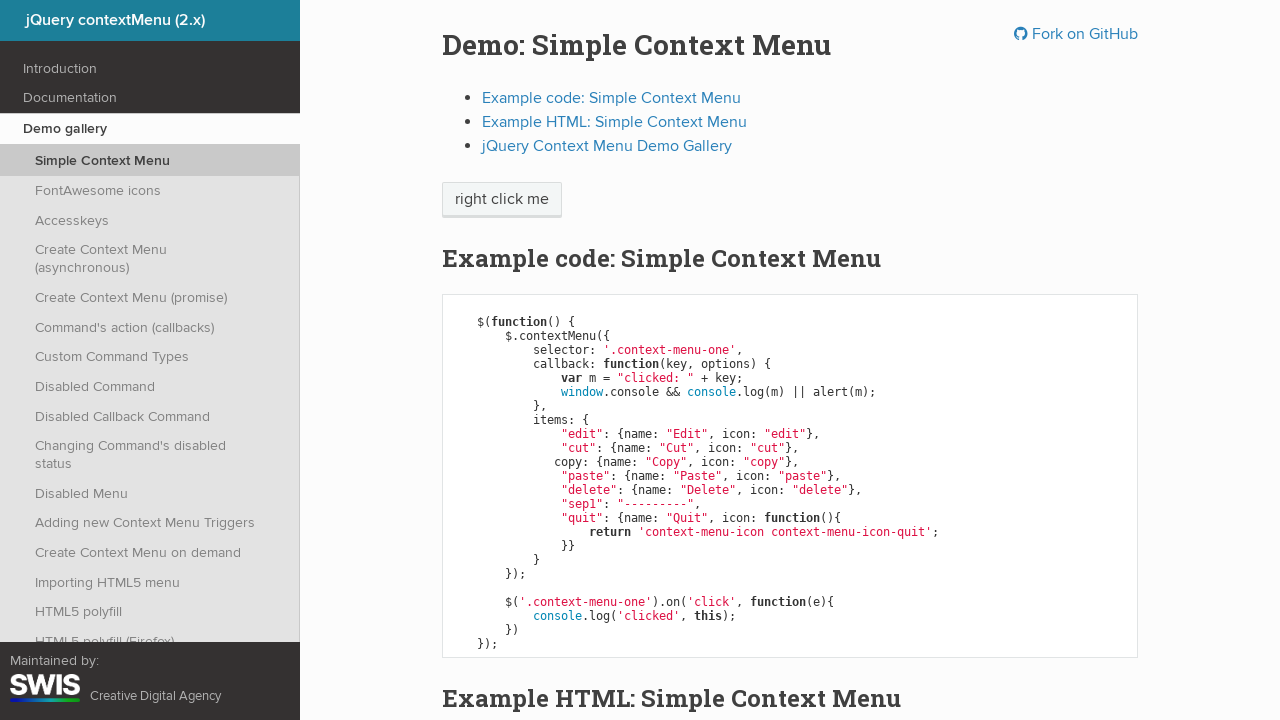

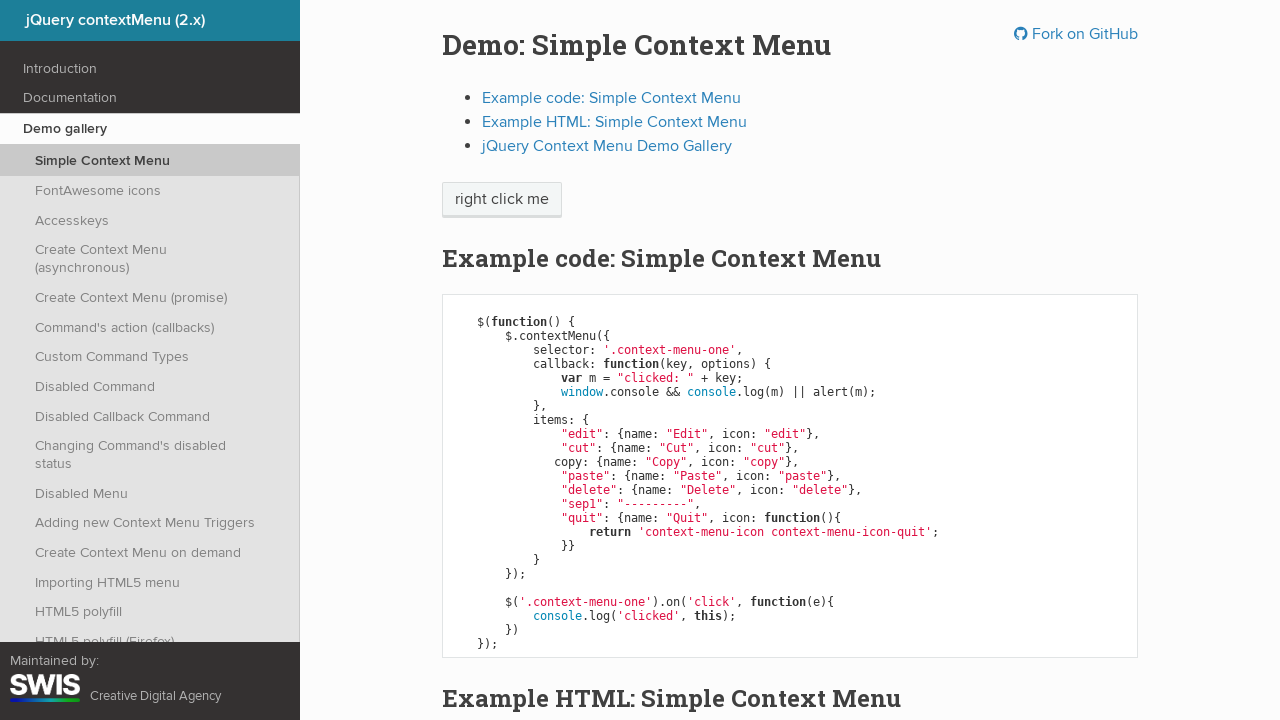